Verifies that the first navigation link (HOME) displays the correct text on the page

Starting URL: https://metalam.github.io/hello_world/

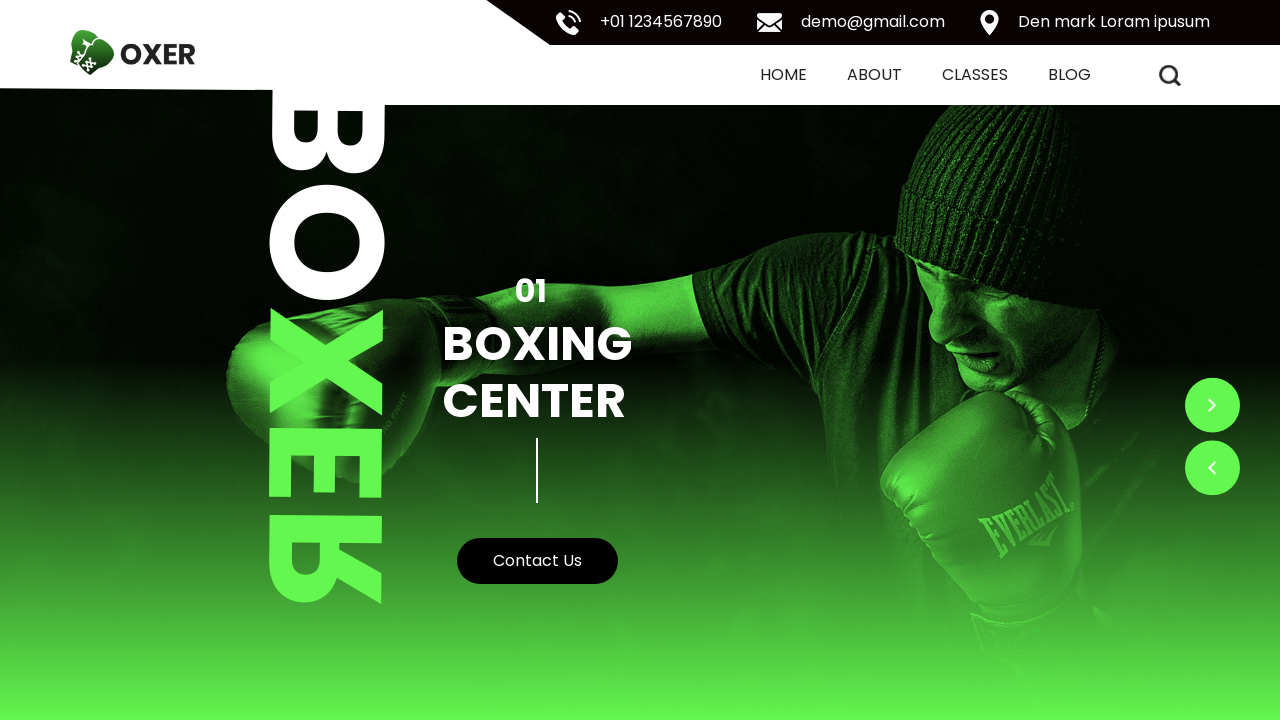

Located the first navigation link (HOME)
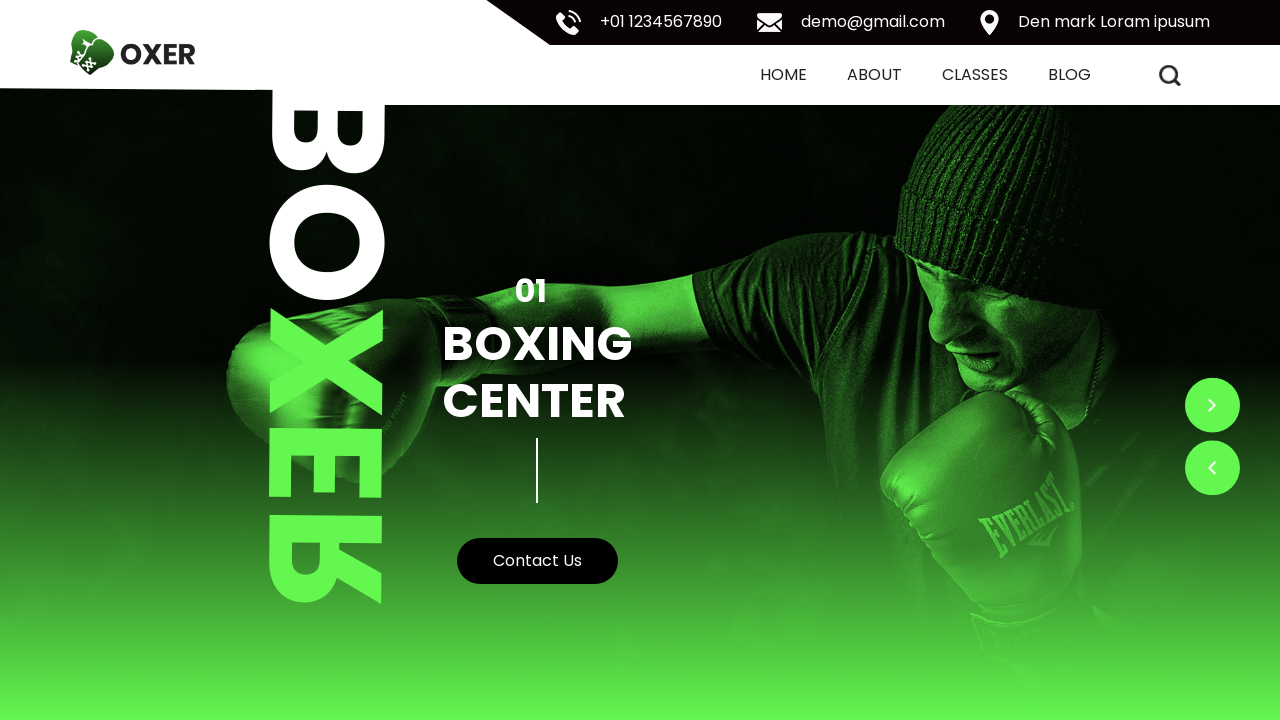

Retrieved inner text from HOME link
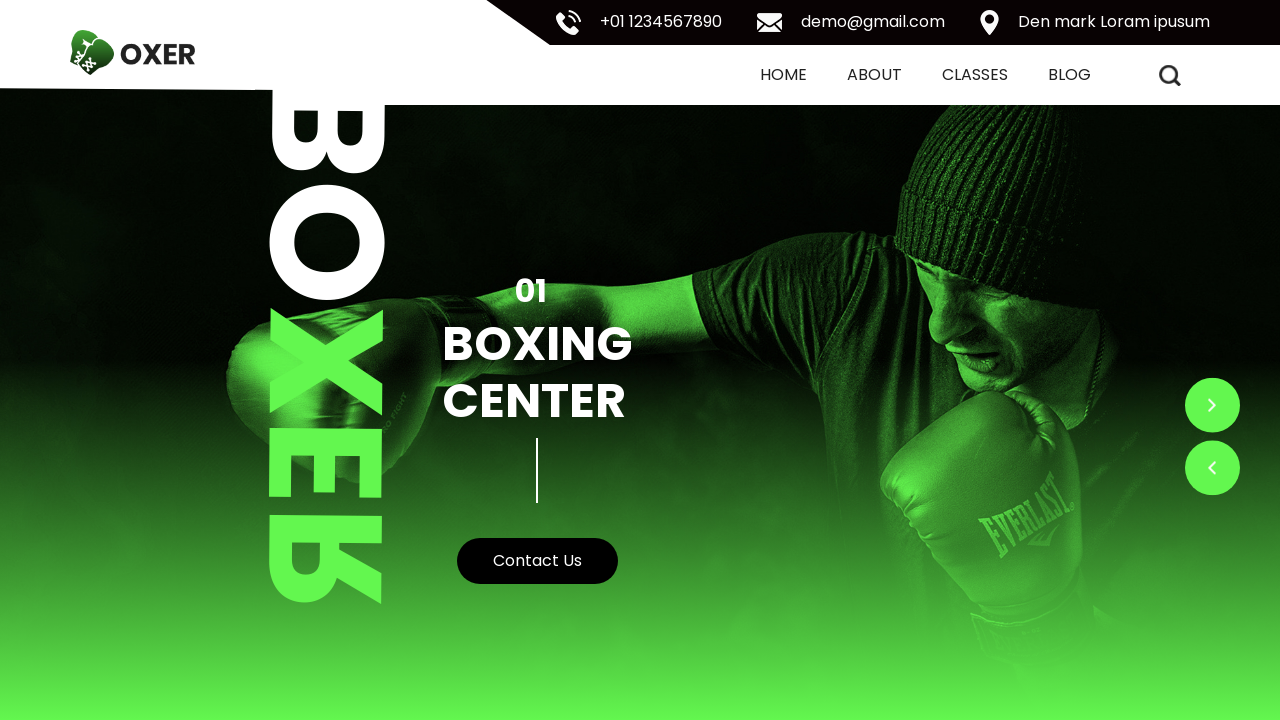

Verified HOME link displays correct text 'HOME\n(CURRENT)'
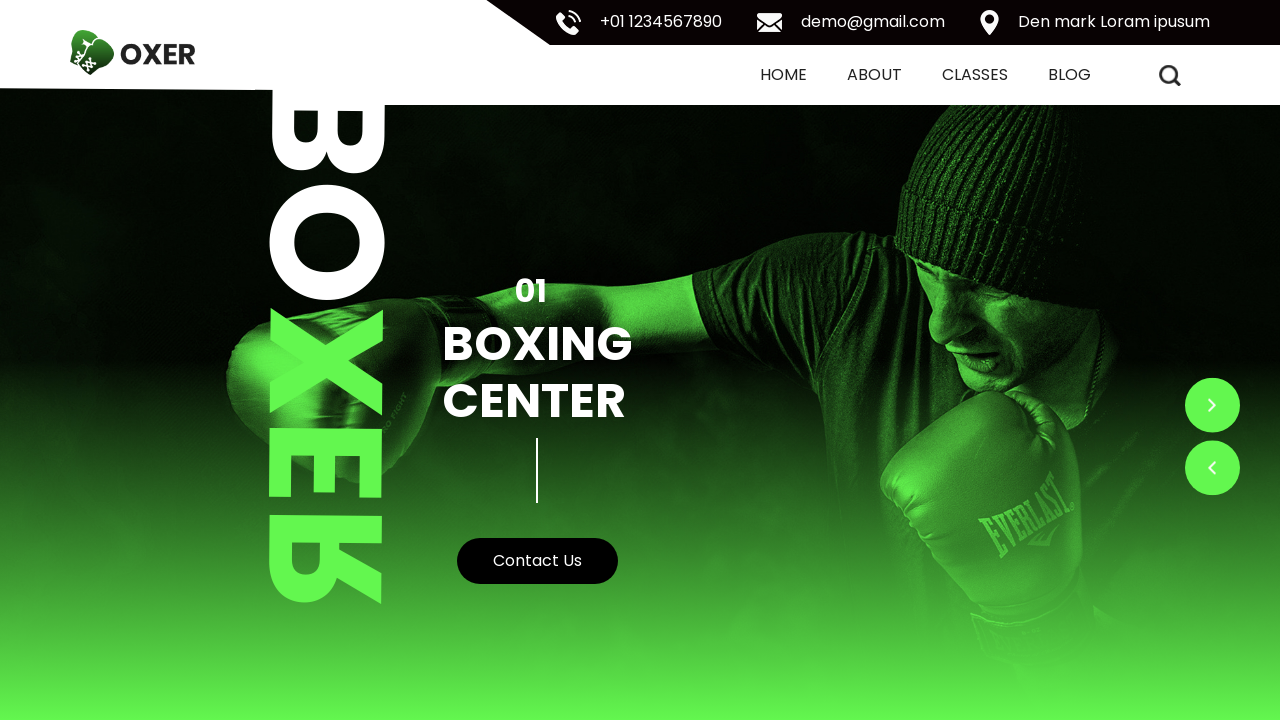

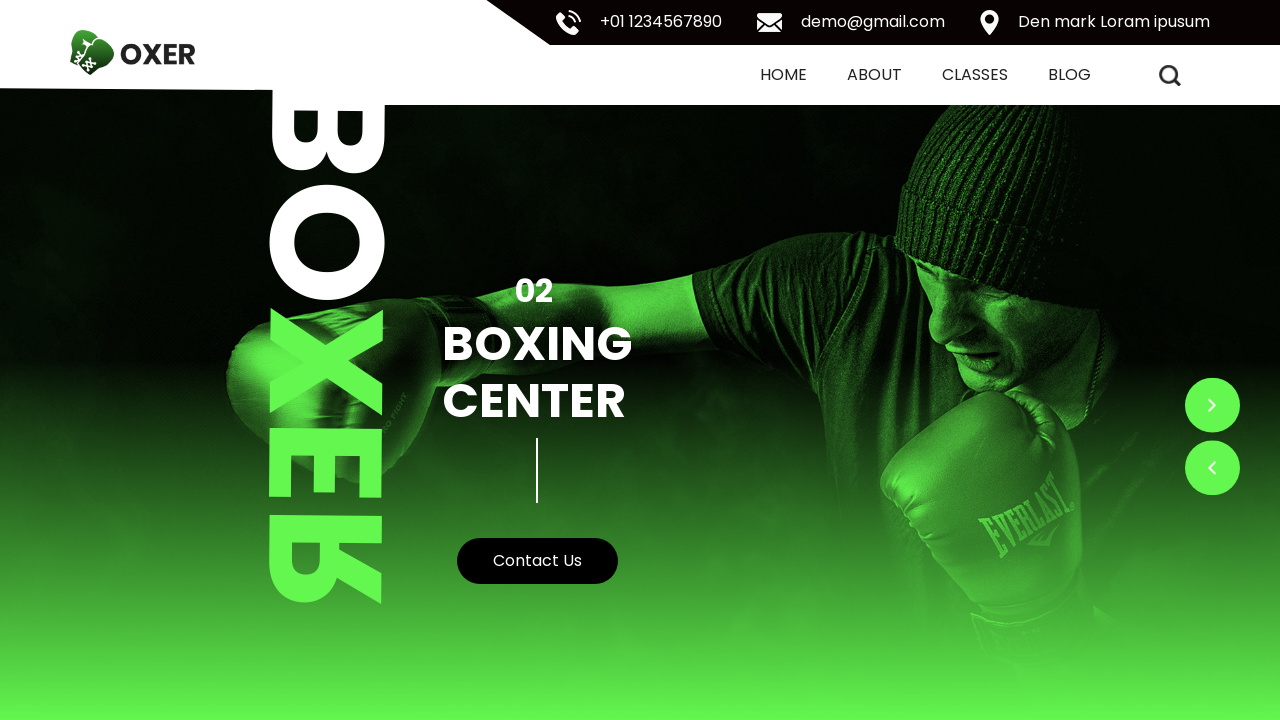